Tests JavaScript alert by clicking the JS Alert button, accepting the alert, and verifying the result message shows "You successfully clicked an alert"

Starting URL: https://the-internet.herokuapp.com/javascript_alerts

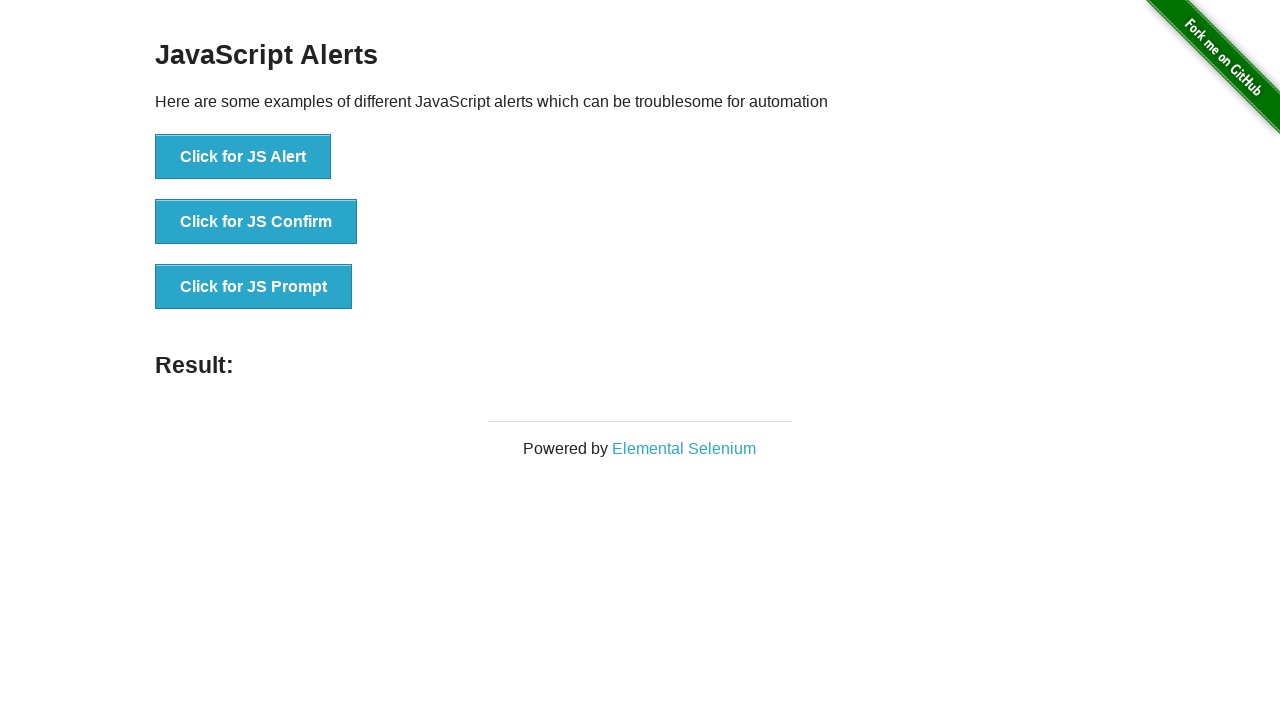

Set up dialog handler to automatically accept alerts
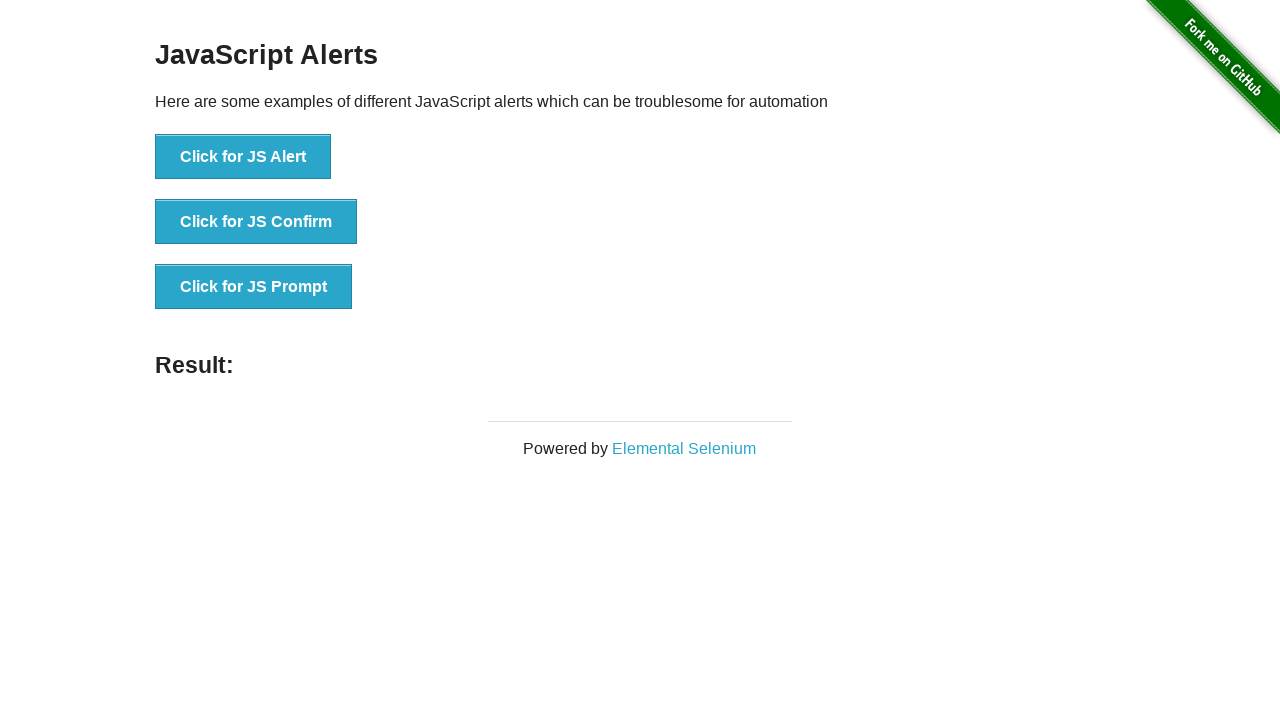

Clicked the JS Alert button at (243, 157) on button[onclick='jsAlert()']
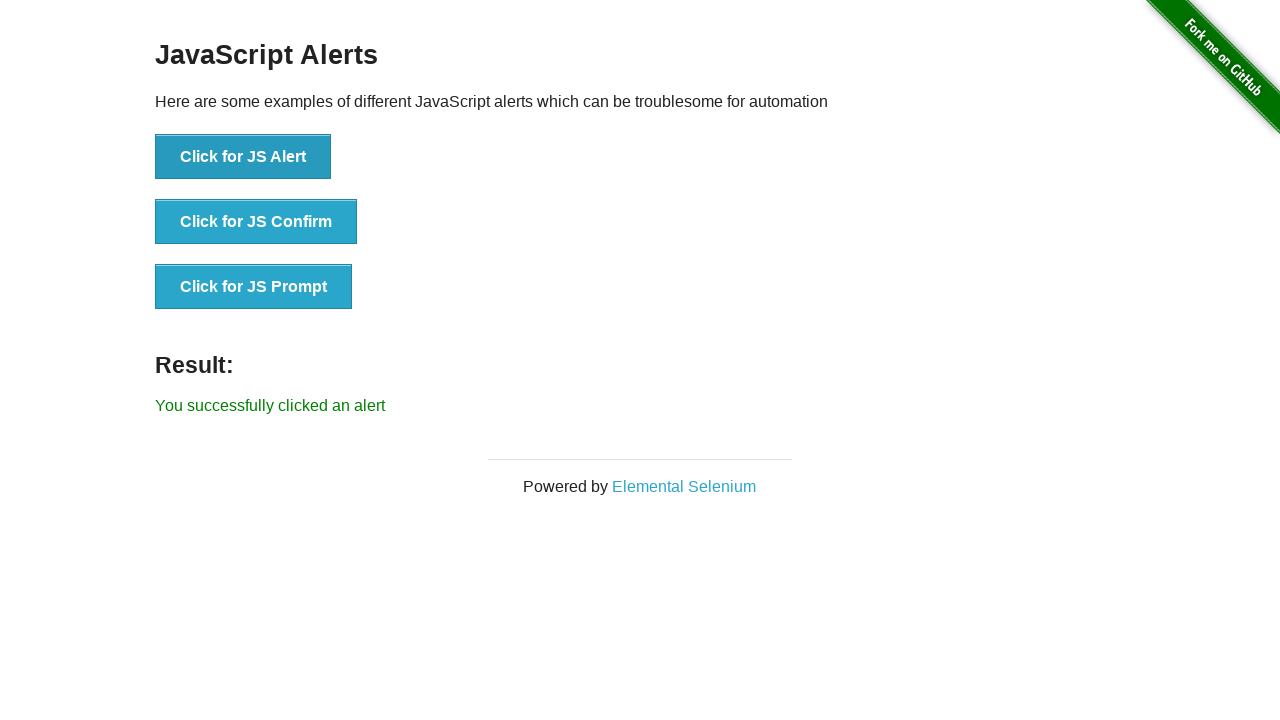

Result message element appeared
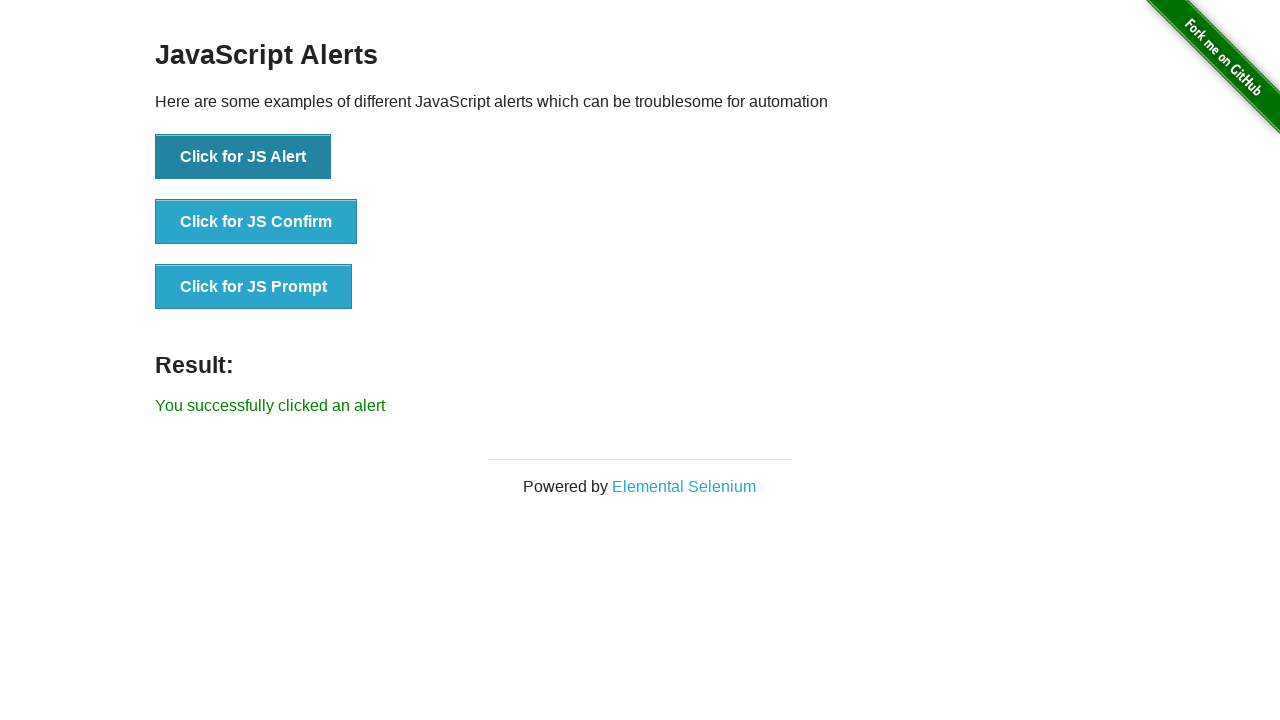

Retrieved result text: 'You successfully clicked an alert'
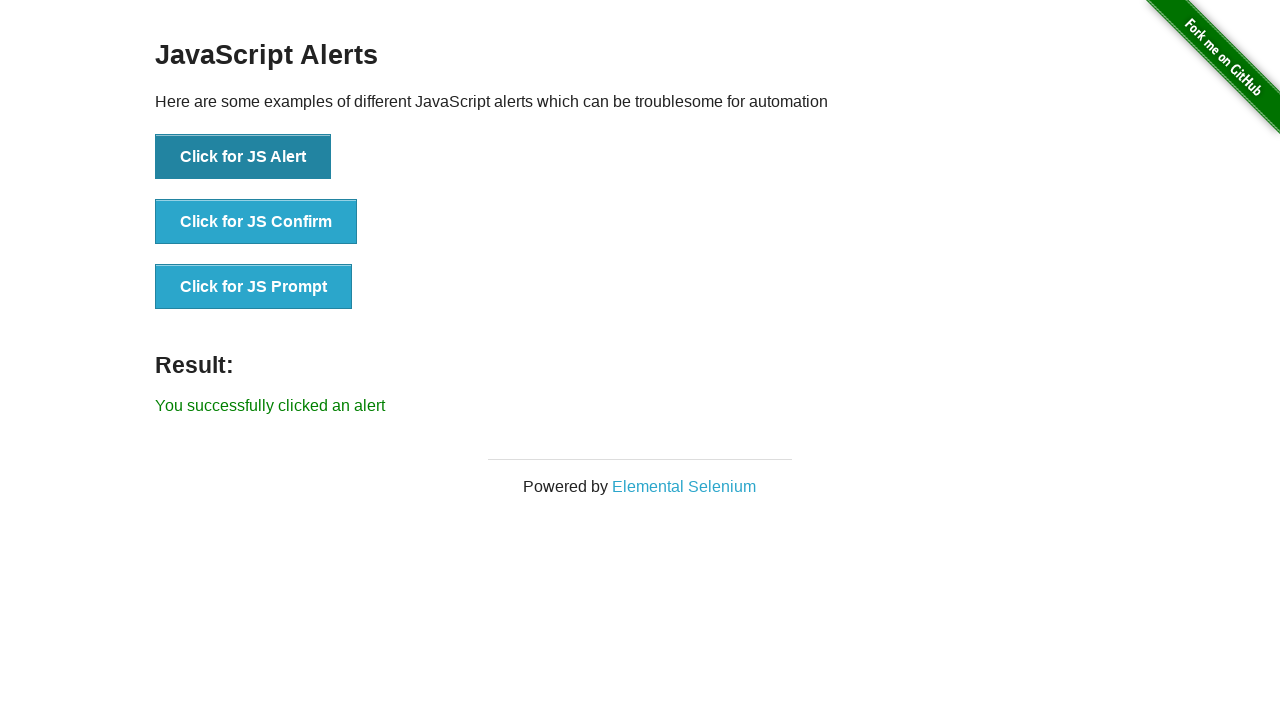

Verified result message shows 'You successfully clicked an alert'
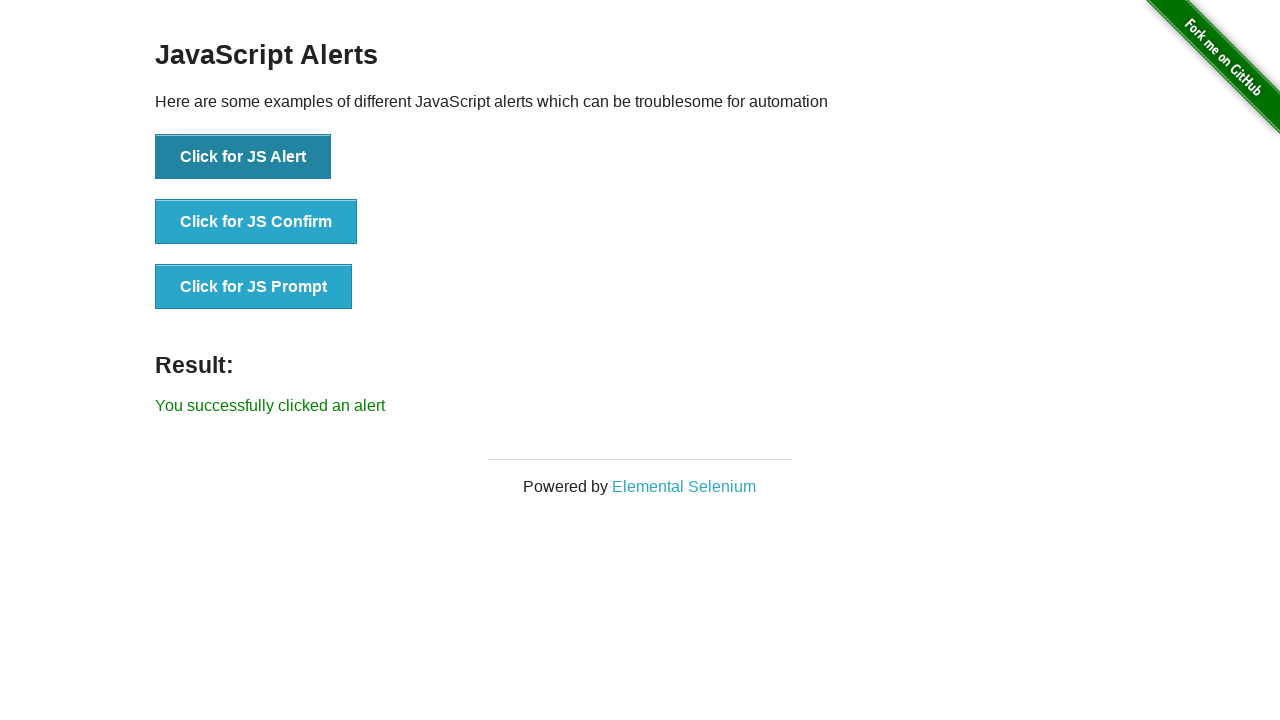

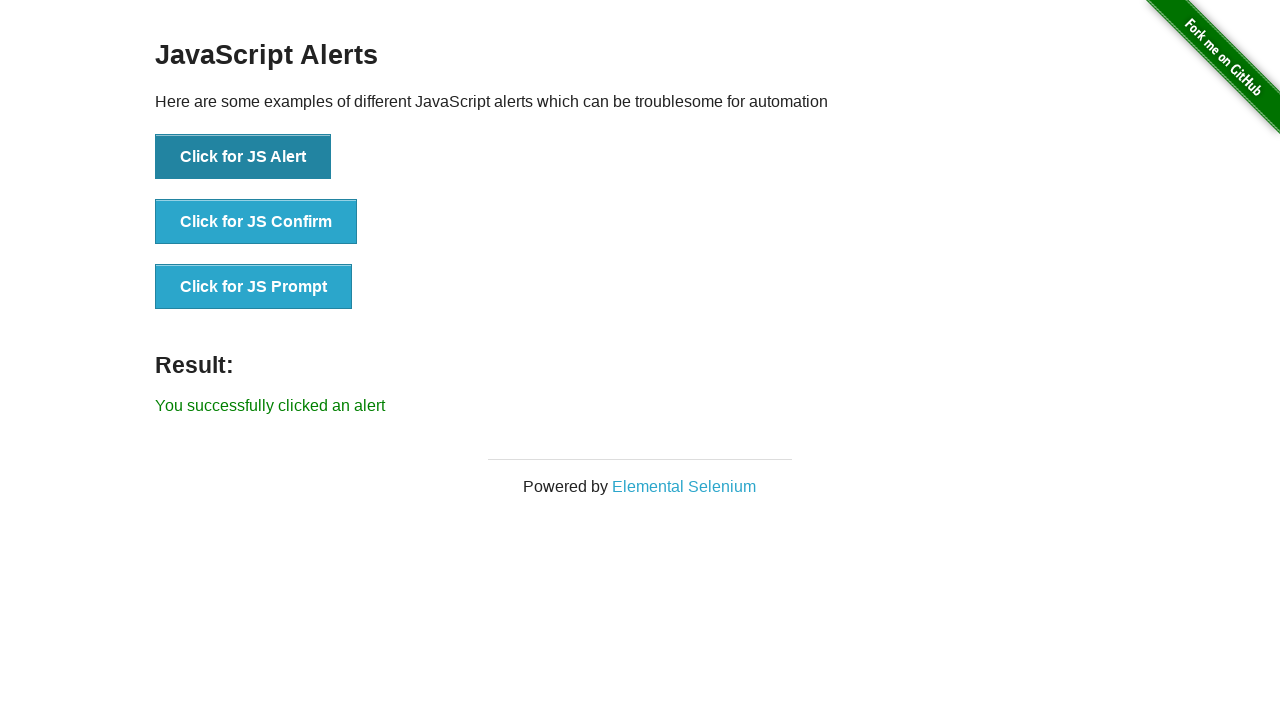